Navigates to Rahul Shetty Academy homepage and verifies the page loads successfully by checking the title

Starting URL: https://rahulshettyacademy.com/

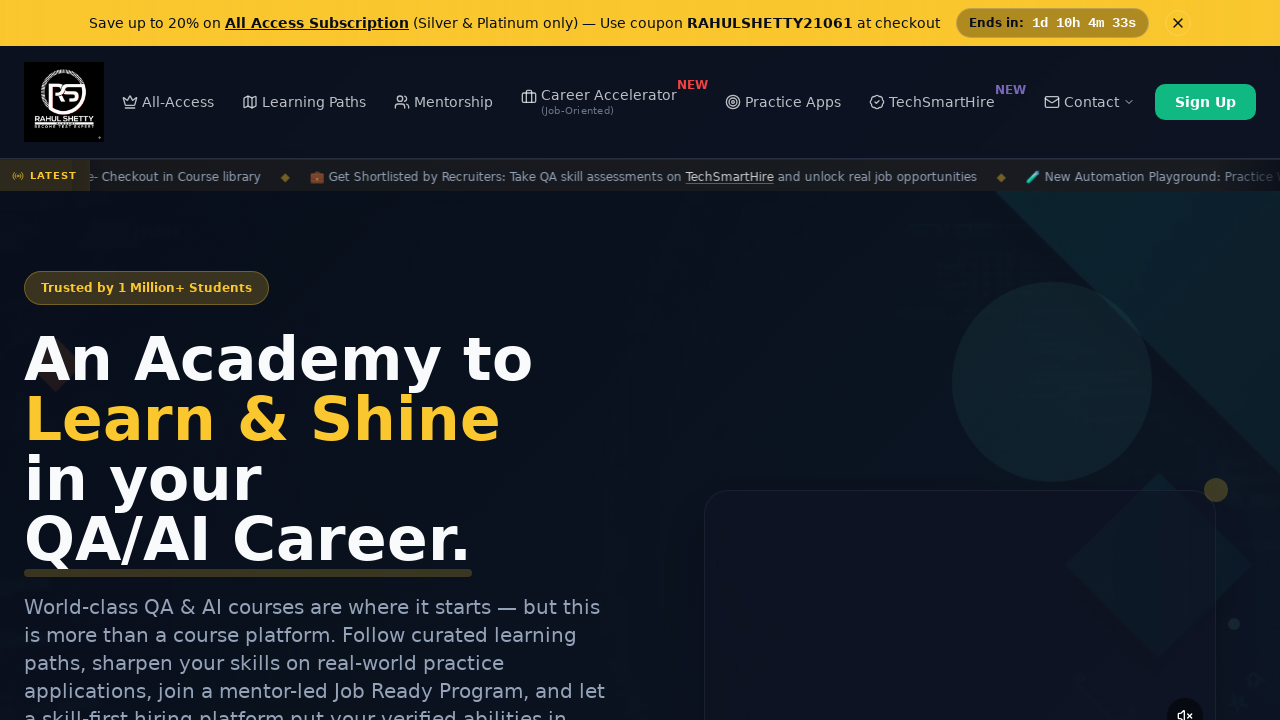

Navigated to Rahul Shetty Academy homepage
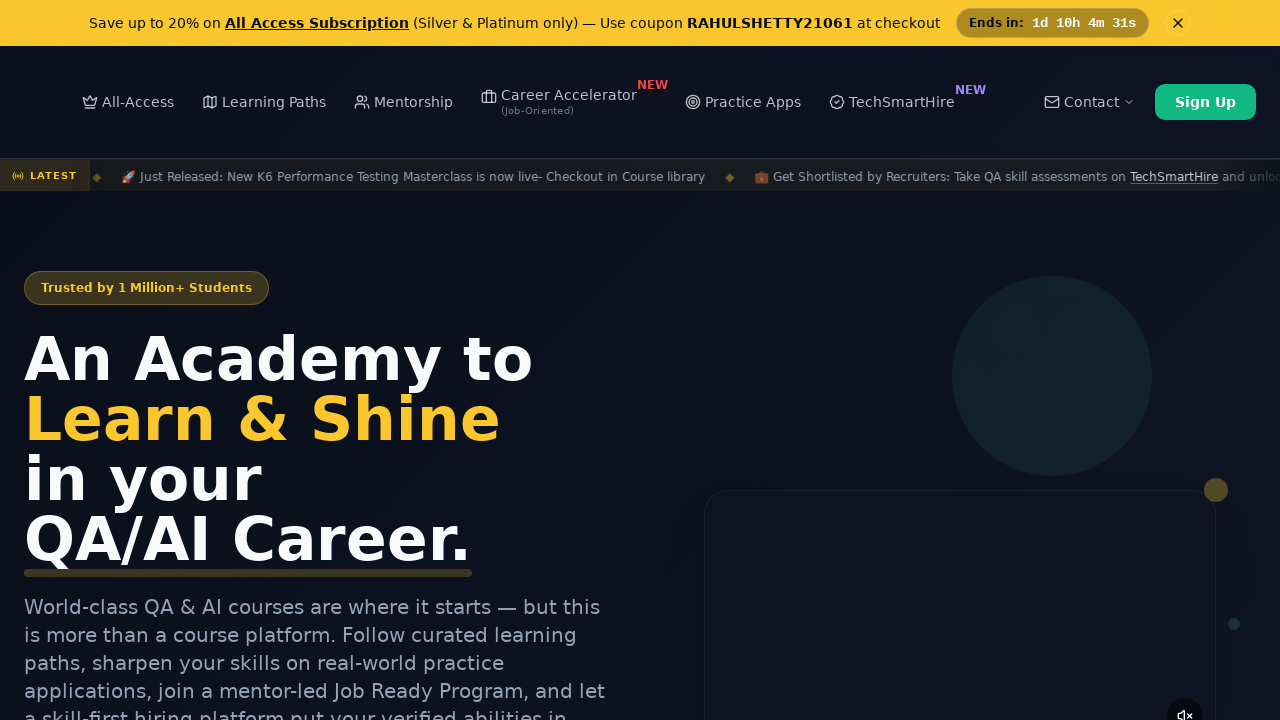

Page loaded with domcontentloaded state
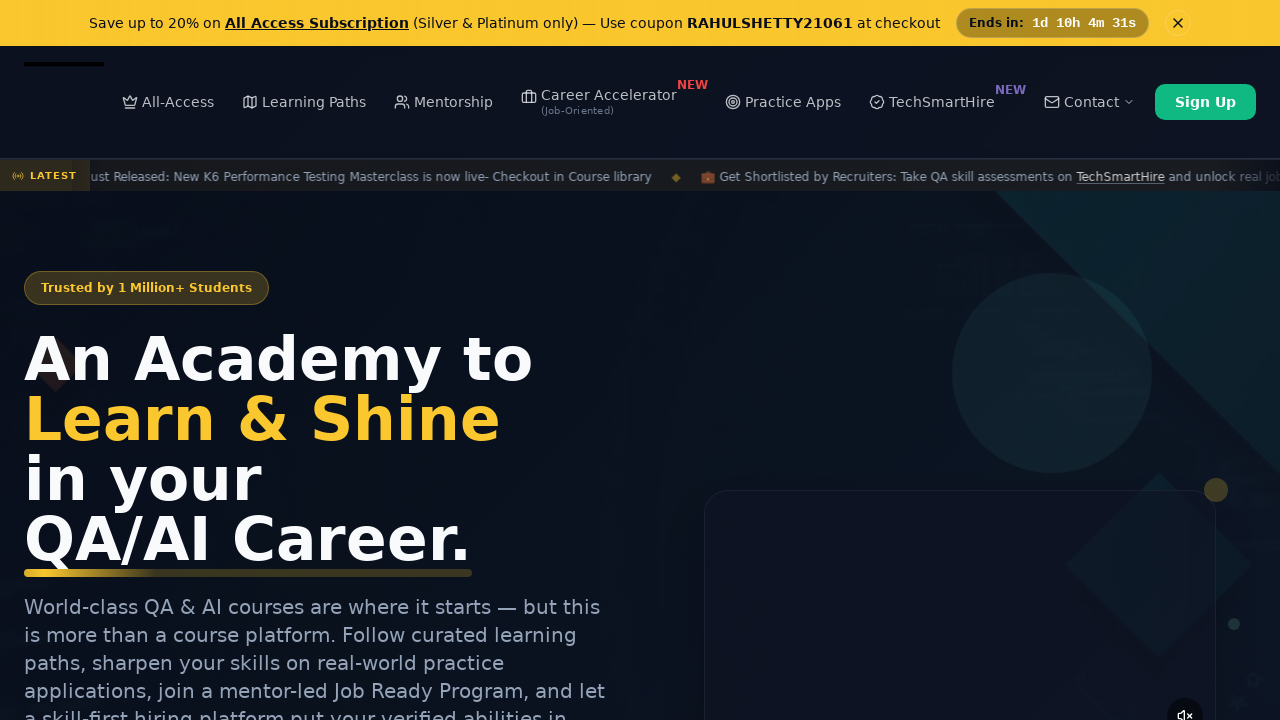

Retrieved page title: 'Rahul Shetty Academy | QA Automation, Playwright, AI Testing & Online Training'
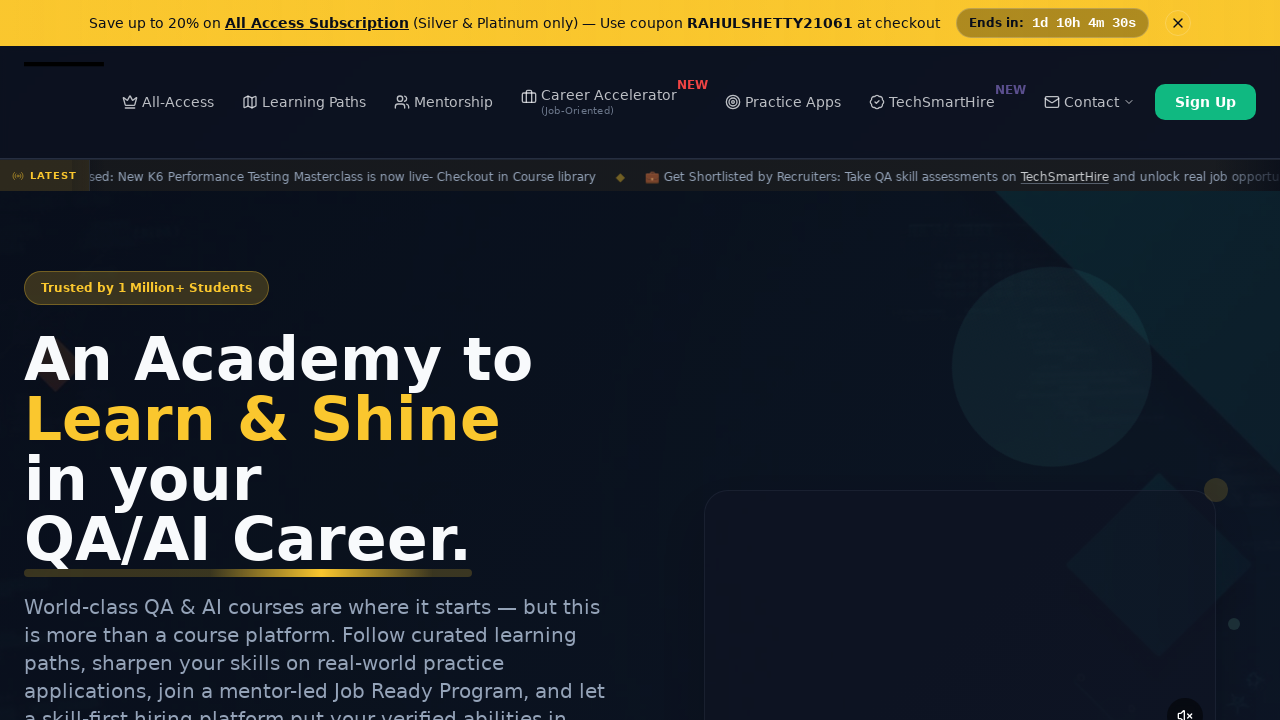

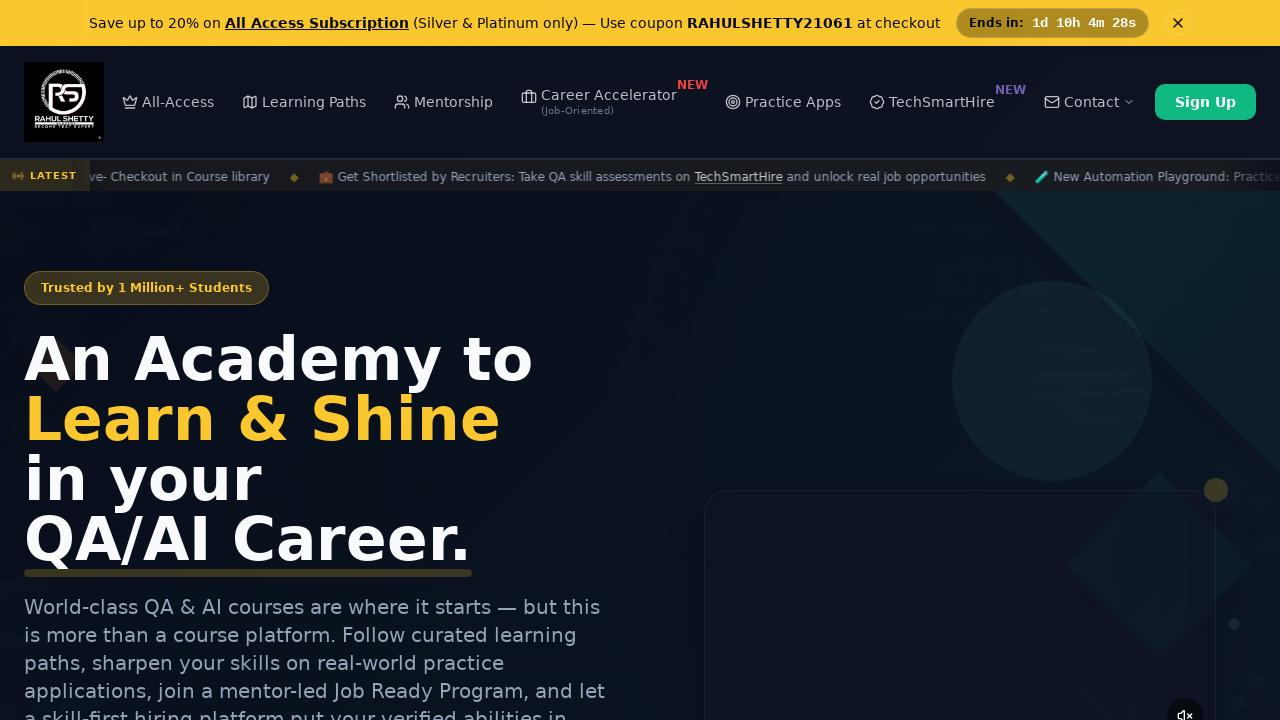